Tests that the currently applied filter is highlighted correctly

Starting URL: https://demo.playwright.dev/todomvc

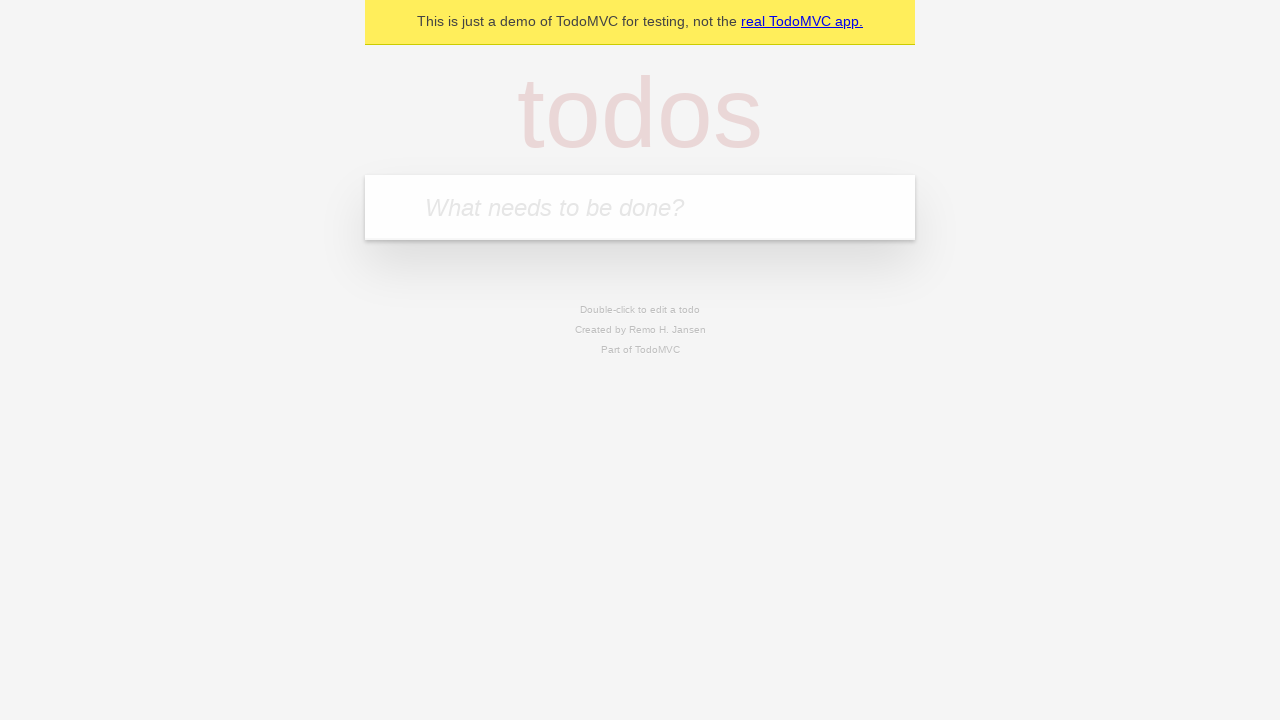

Filled new todo field with 'buy some cheese' on .new-todo
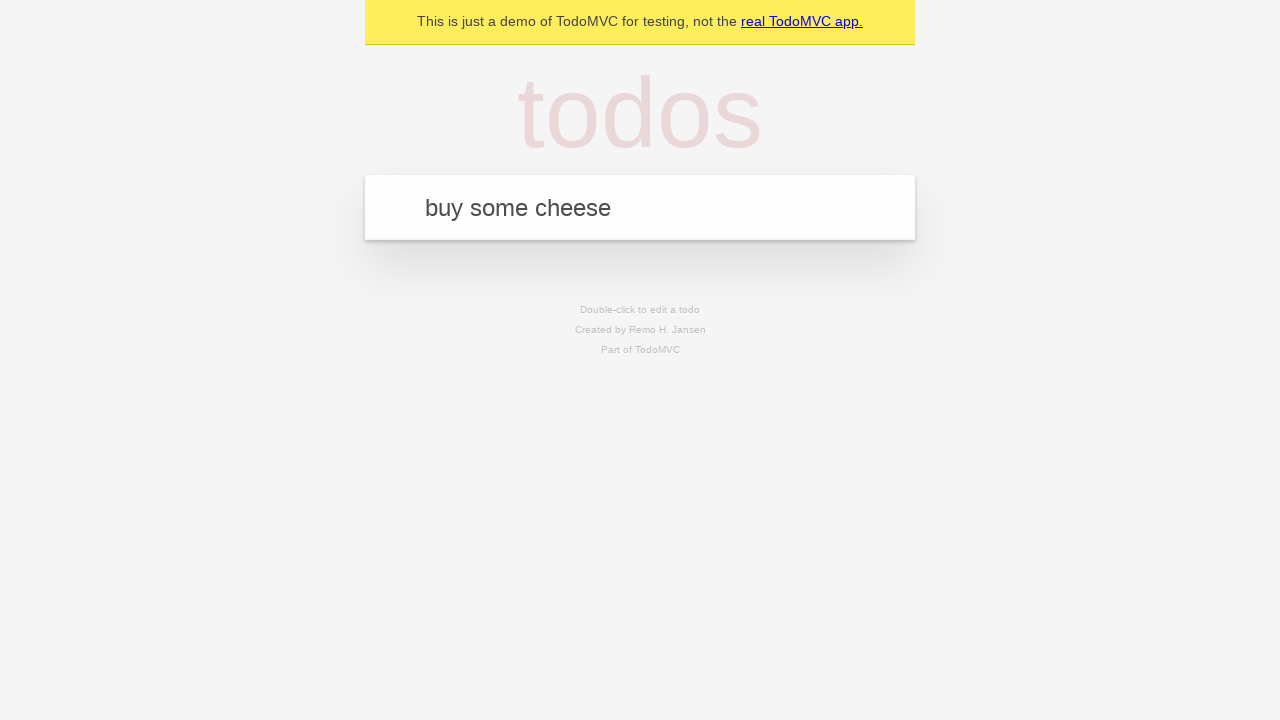

Pressed Enter to create first todo on .new-todo
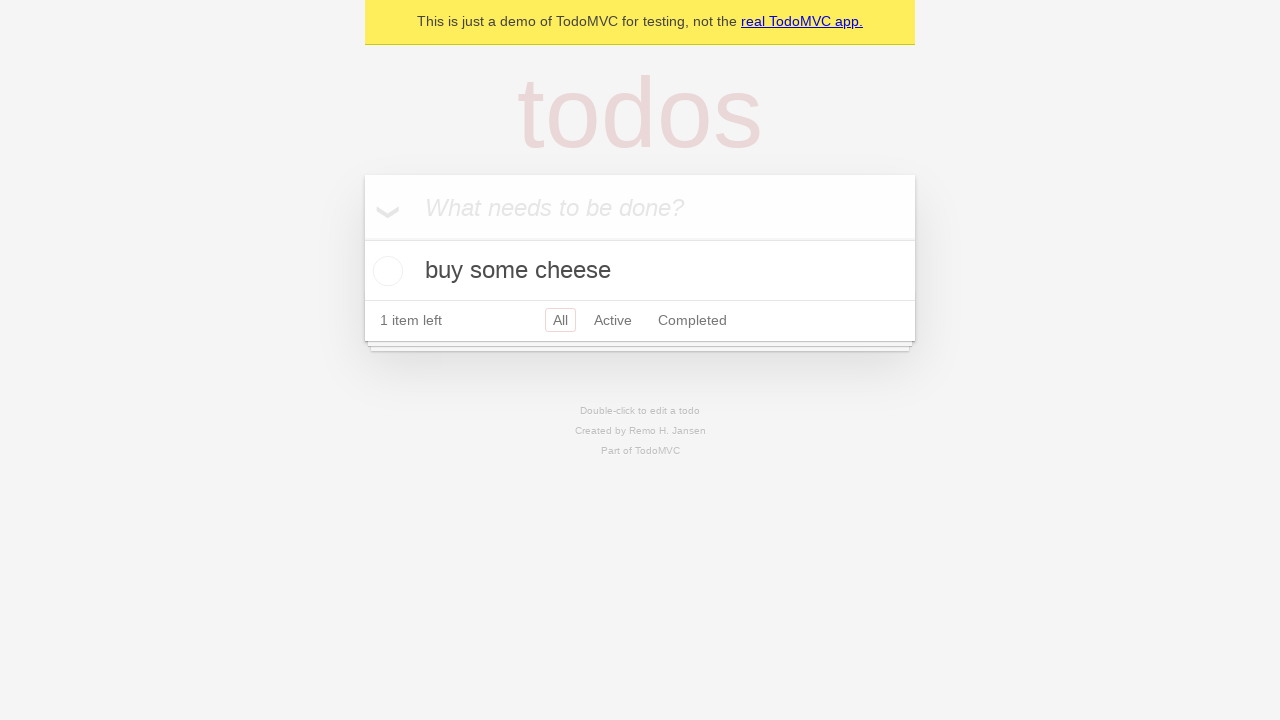

Filled new todo field with 'feed the cat' on .new-todo
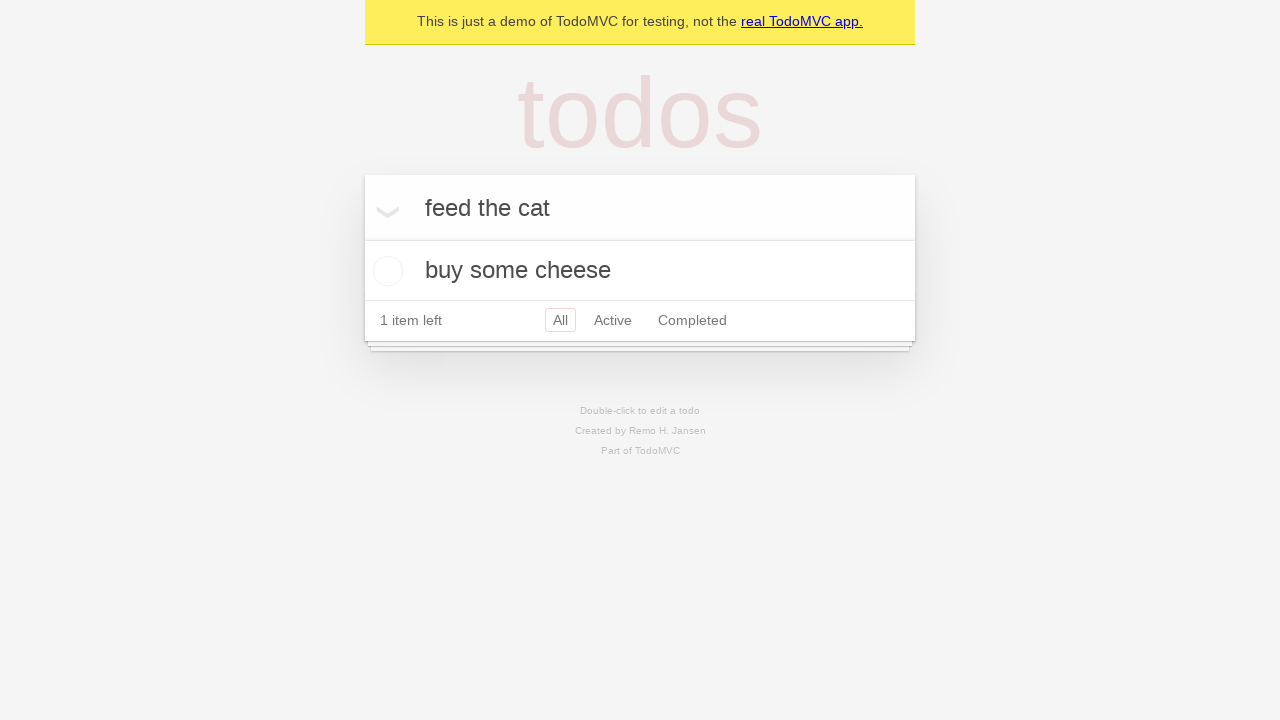

Pressed Enter to create second todo on .new-todo
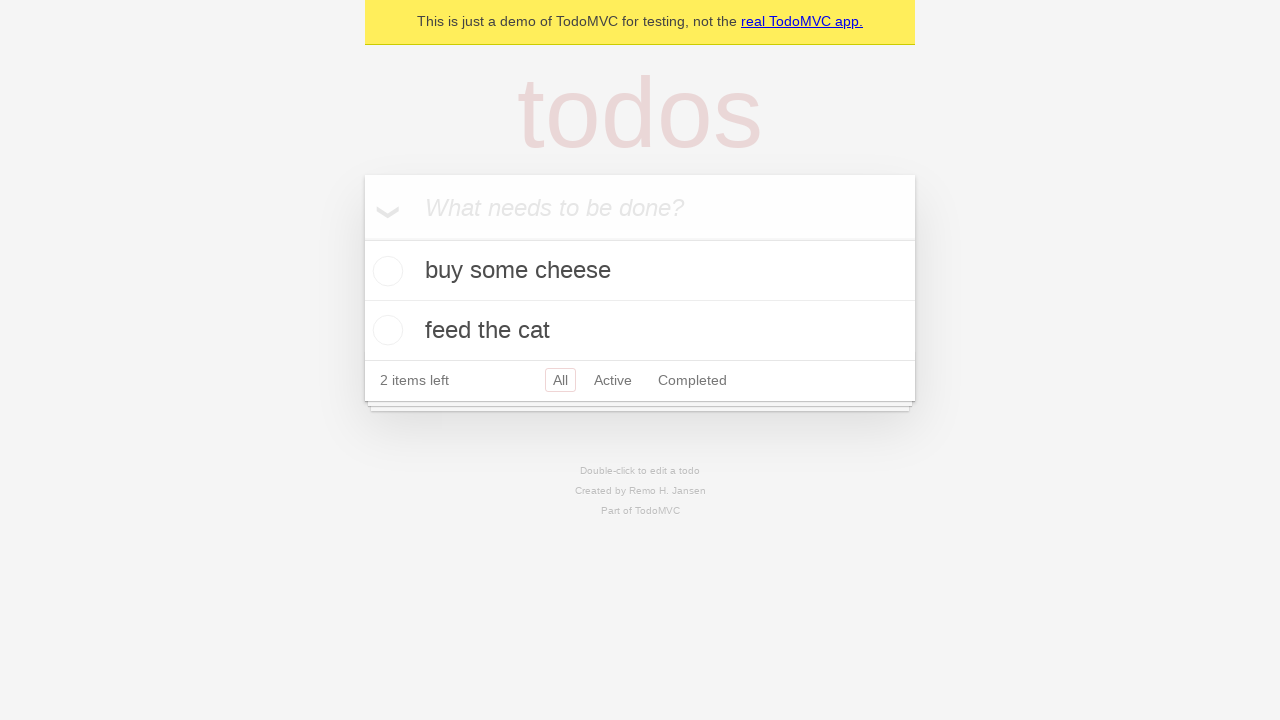

Filled new todo field with 'book a doctors appointment' on .new-todo
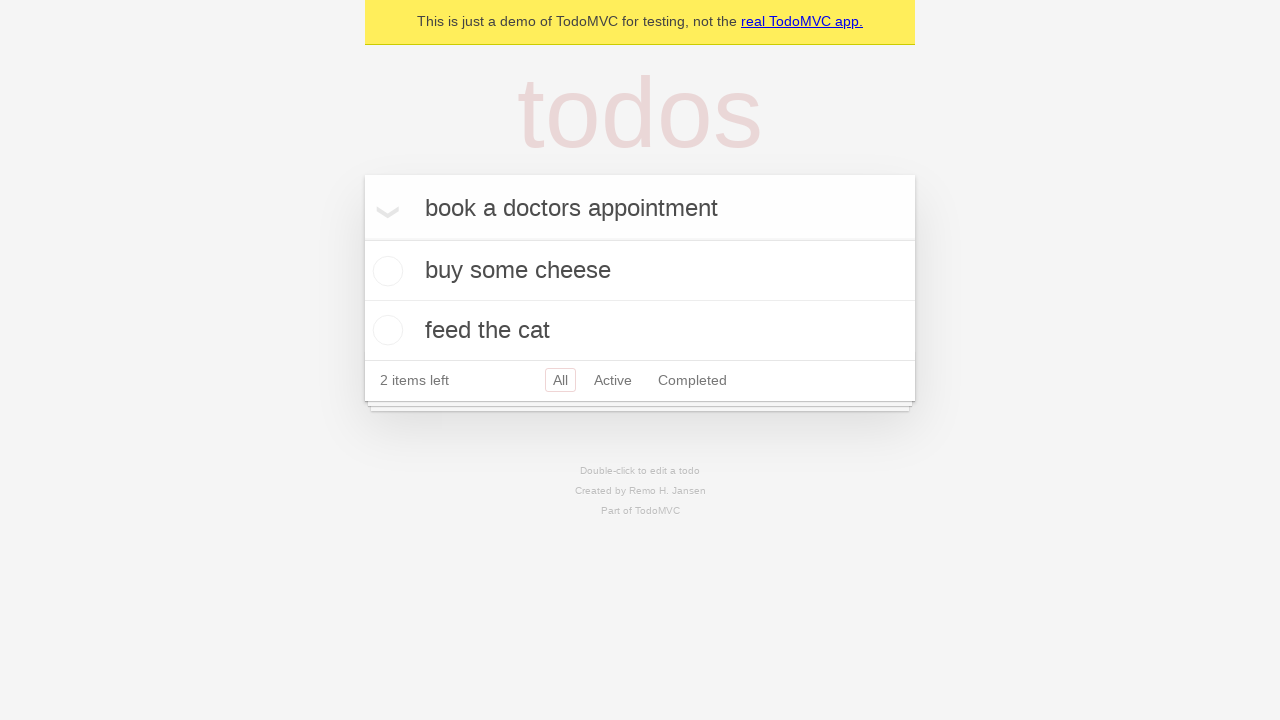

Pressed Enter to create third todo on .new-todo
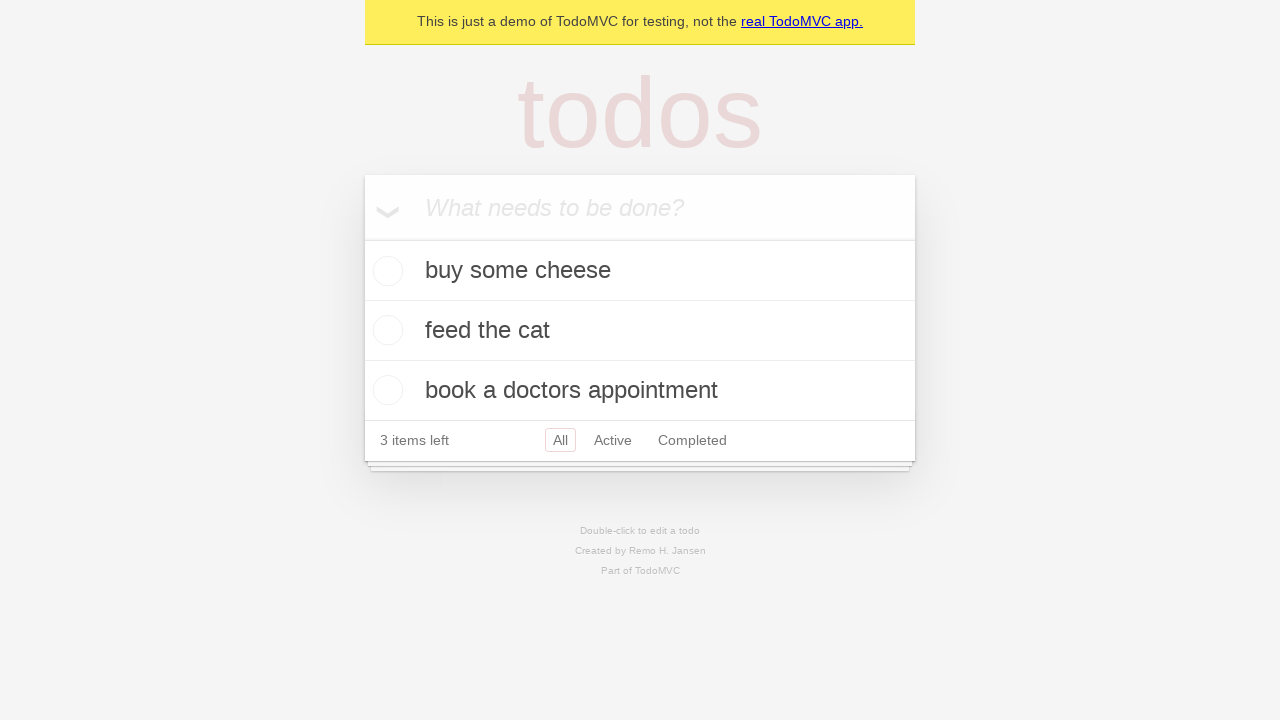

Clicked Active filter at (613, 440) on .filters >> text=Active
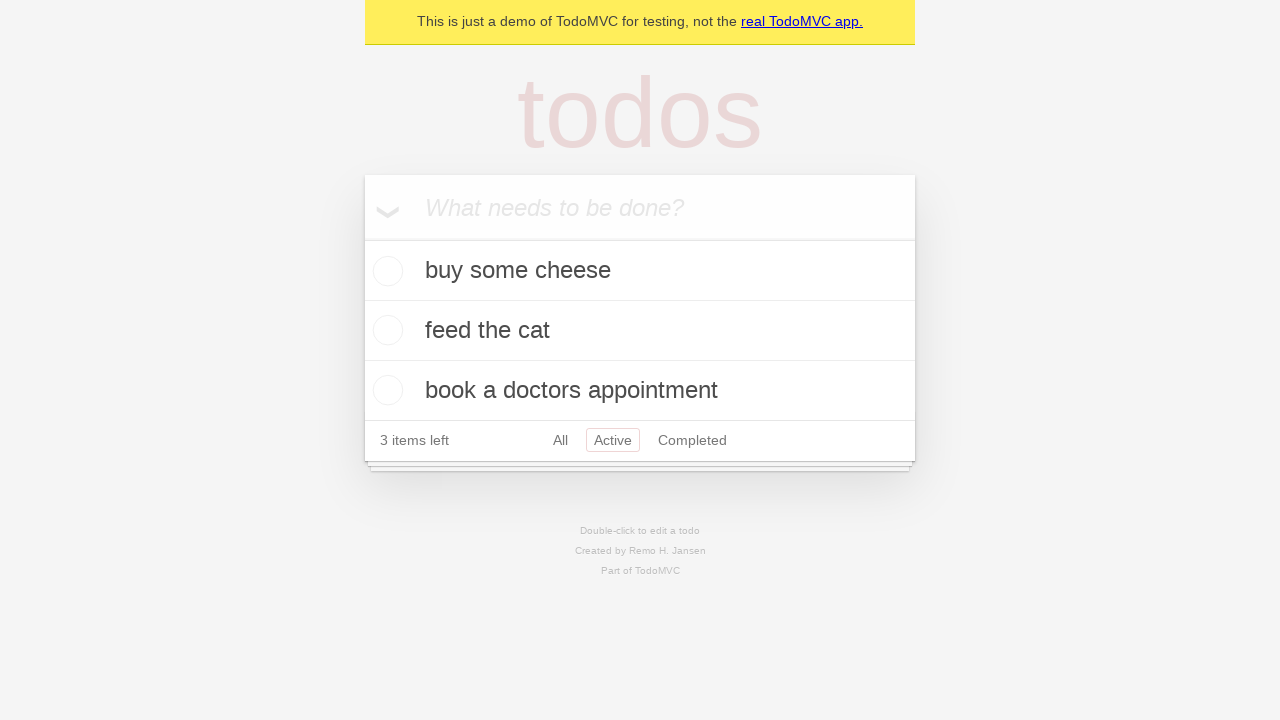

Clicked Completed filter to verify it highlights as currently applied filter at (692, 440) on .filters >> text=Completed
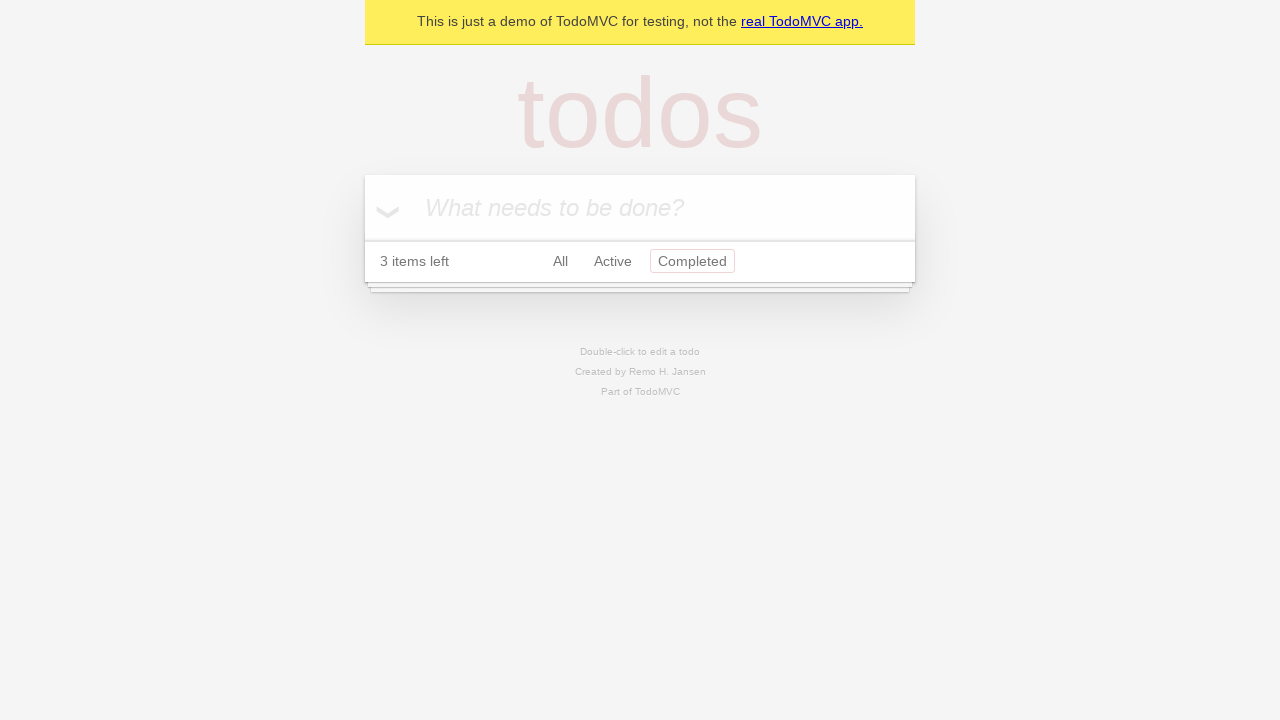

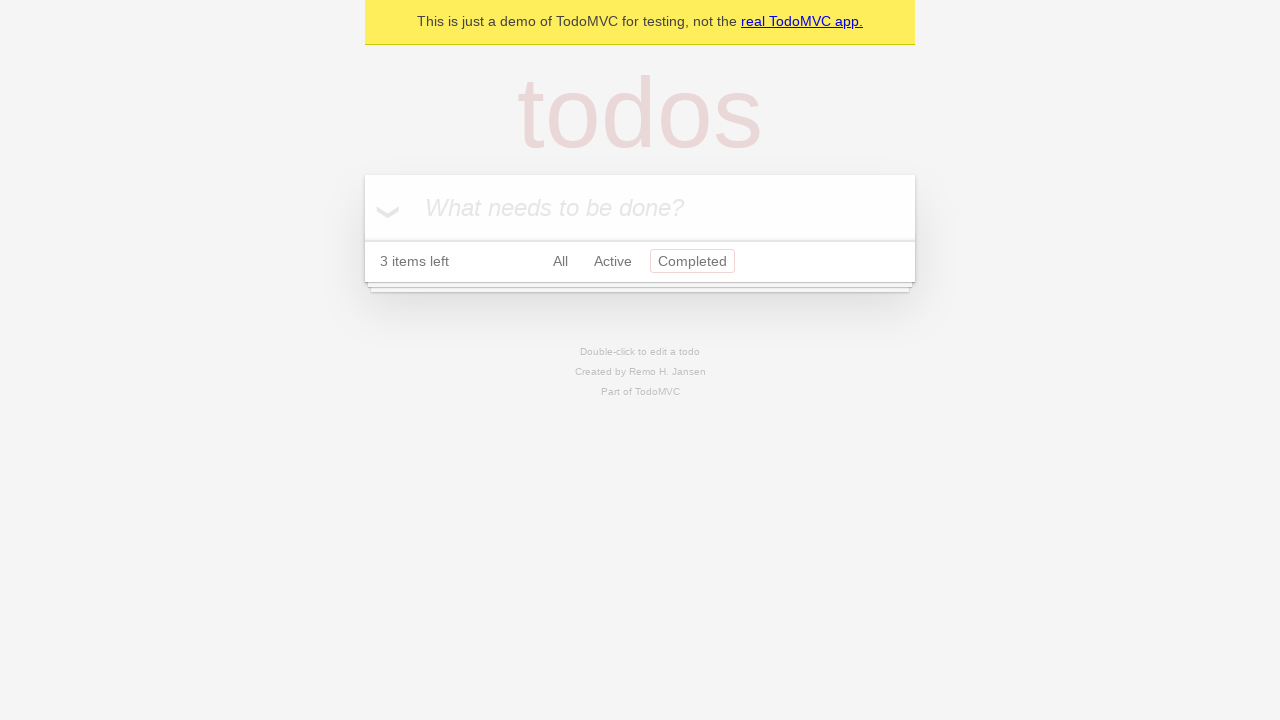